Opens a YouTube video, then opens a new tab to navigate to The Good News Hub website and goes fullscreen

Starting URL: https://www.youtube.com/watch?v=lHFlAYaNfdo

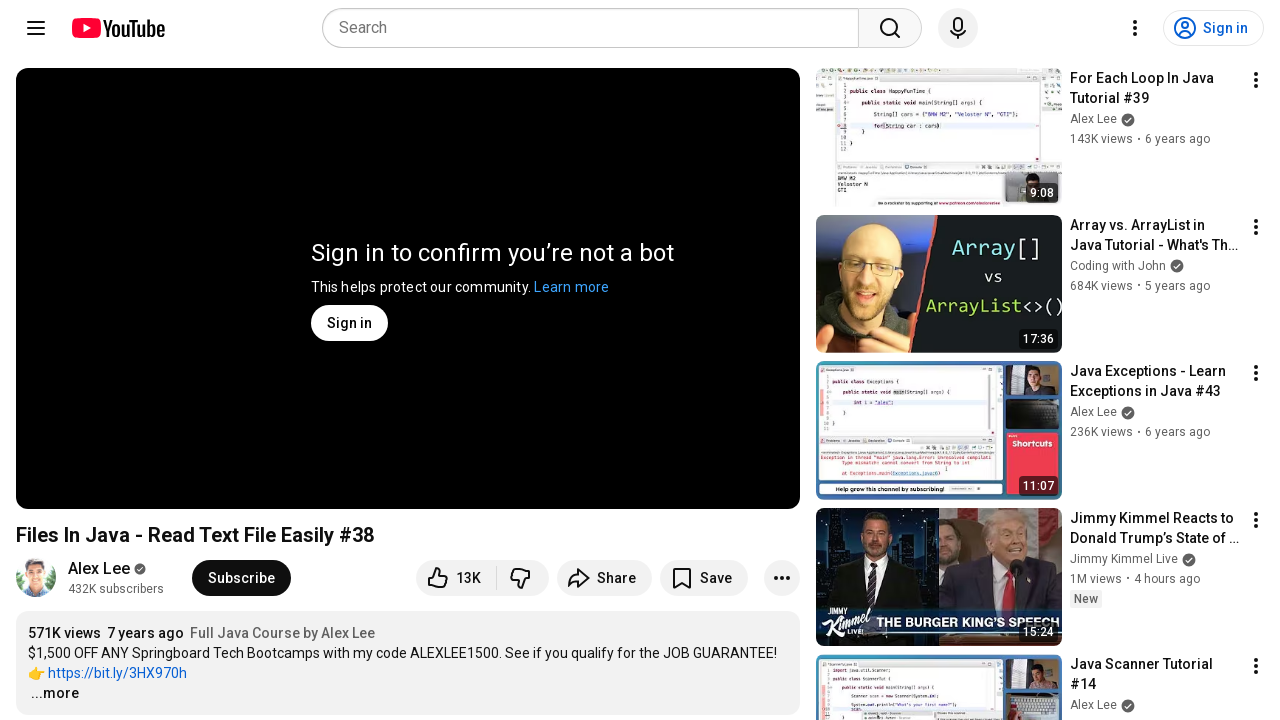

Opened a new tab
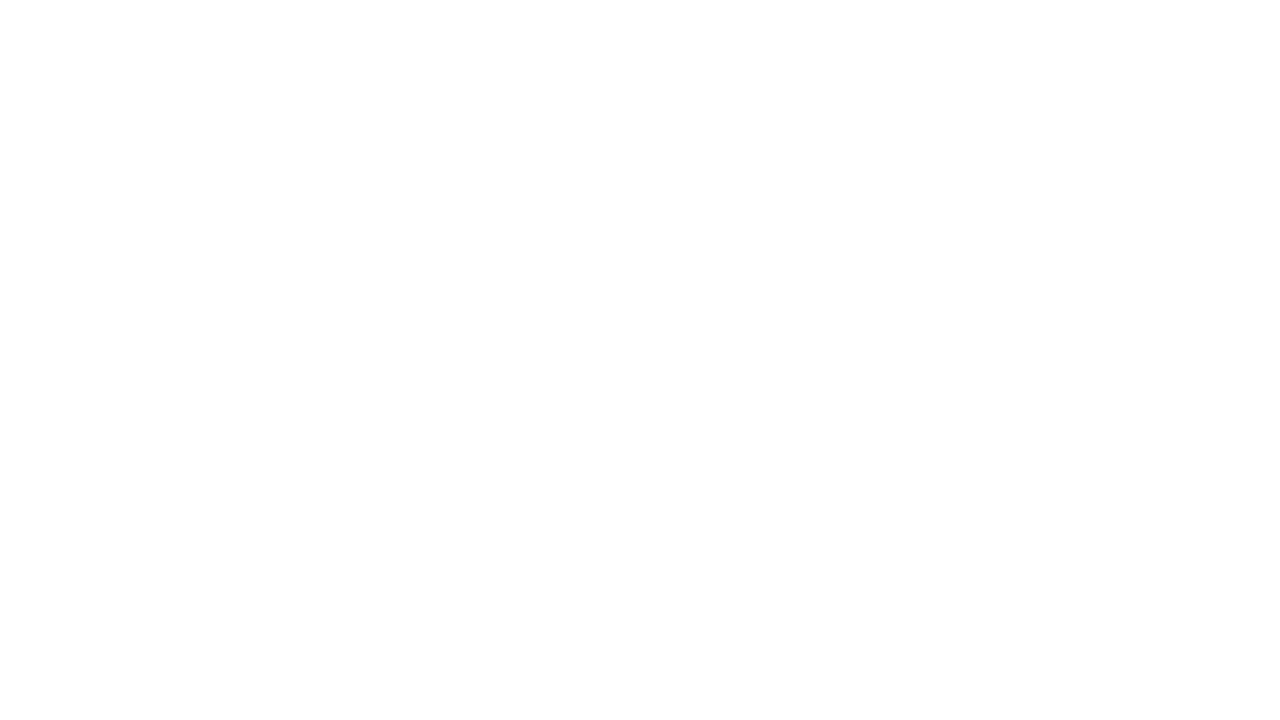

Navigated to The Good News Hub website
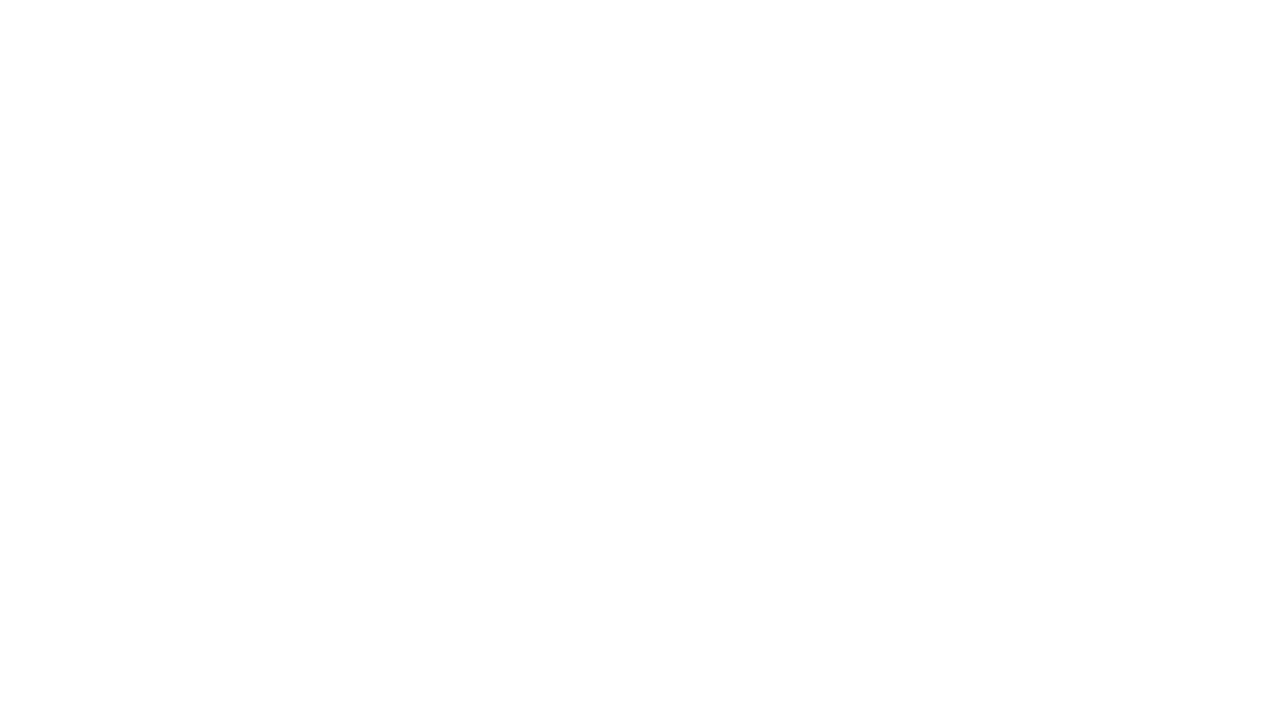

Entered fullscreen mode
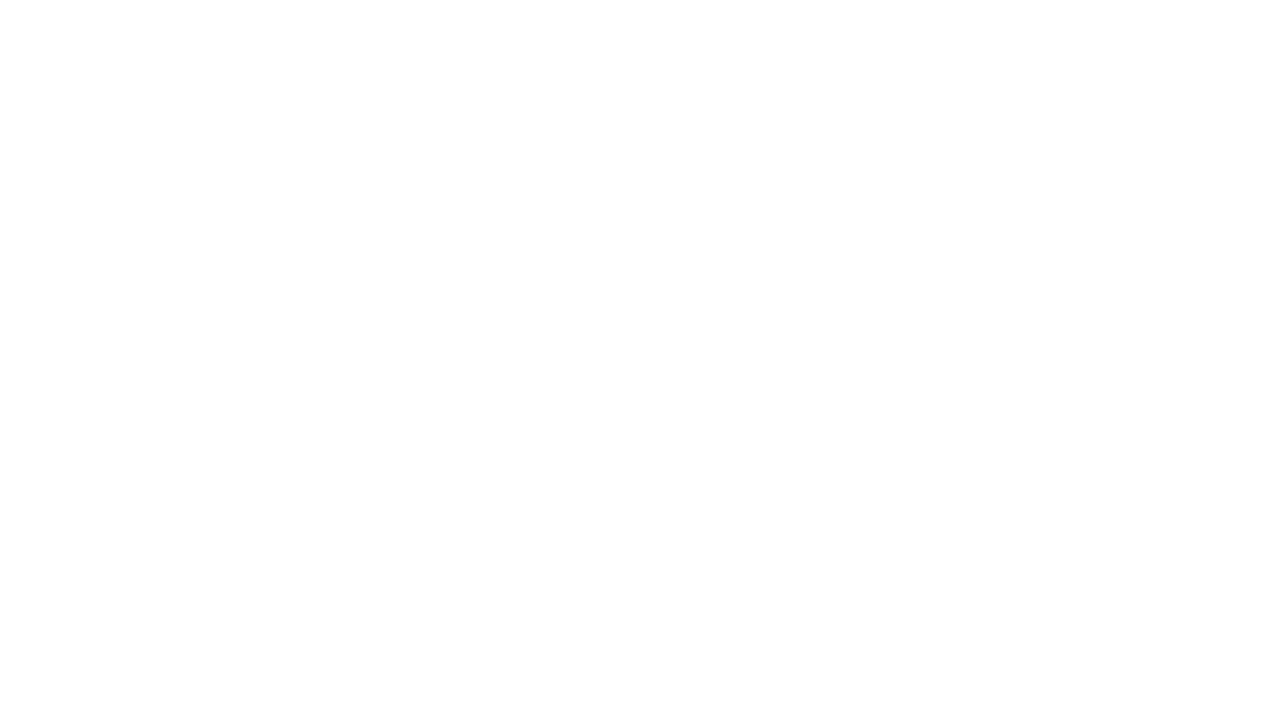

Waited for 5 seconds
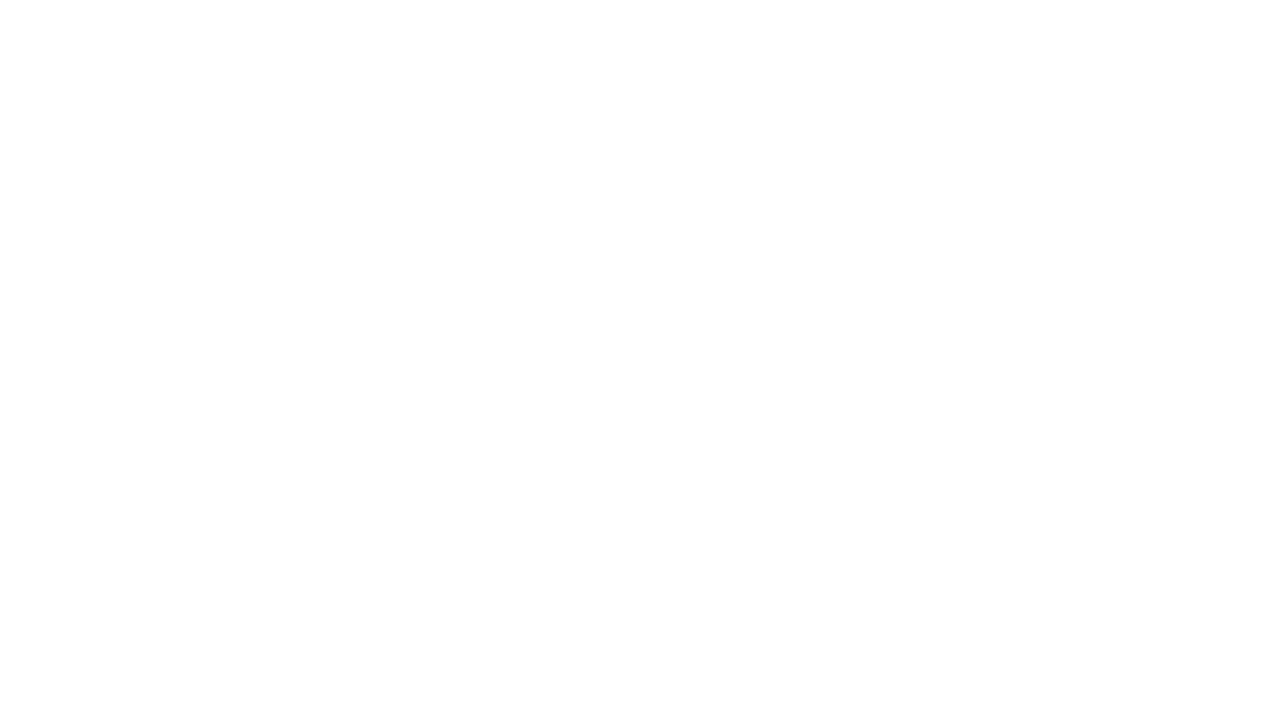

Retrieved current URL: https://thegoodnewshub.com/?gclid=Cj0KCQjw94WZBhDtARIsAKxWG-973O45sJNF8vj0dOVYZbrb6B_8dEJsOX7E465jhBoXpZ7sWUYb9hEaAnCMEALw_wcB
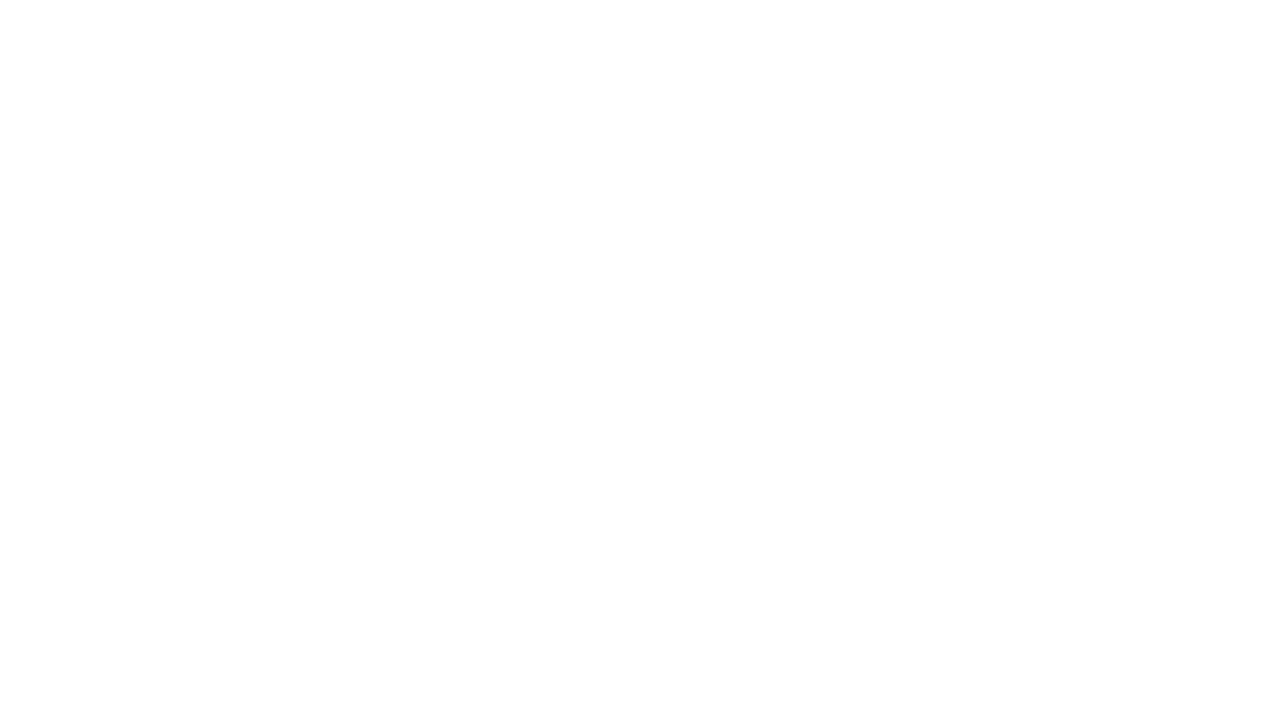

Retrieved page title: 
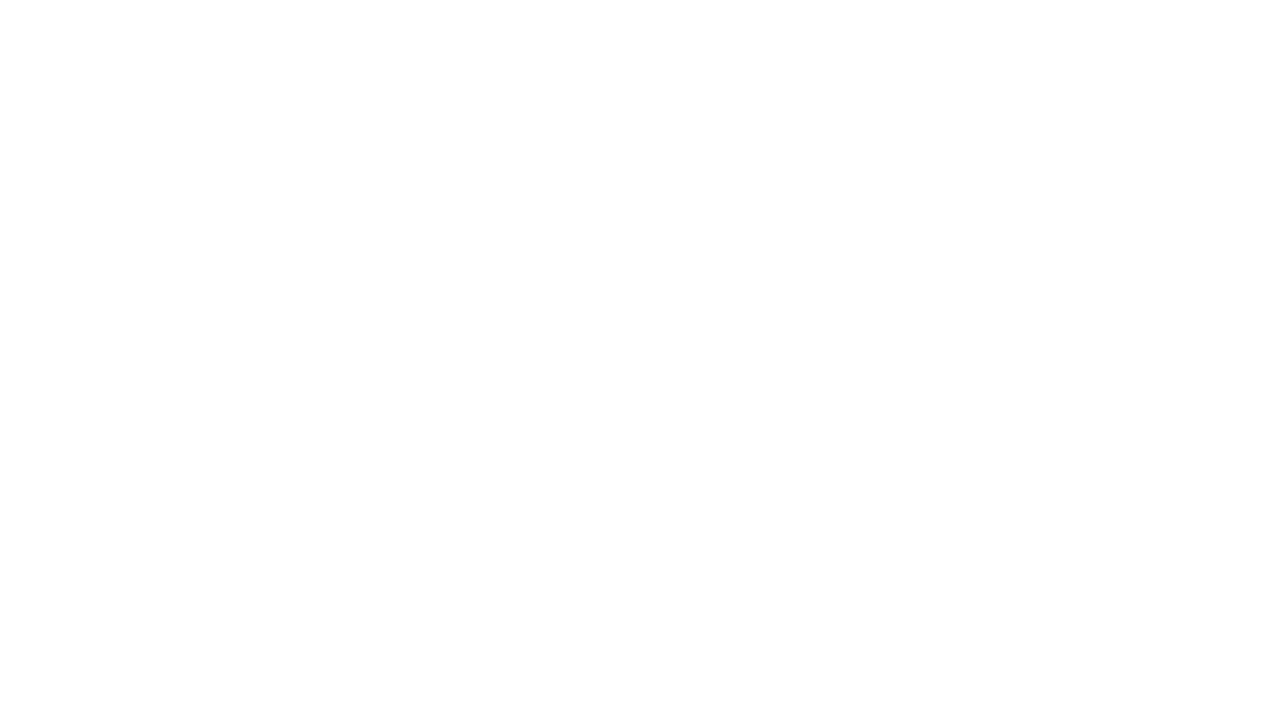

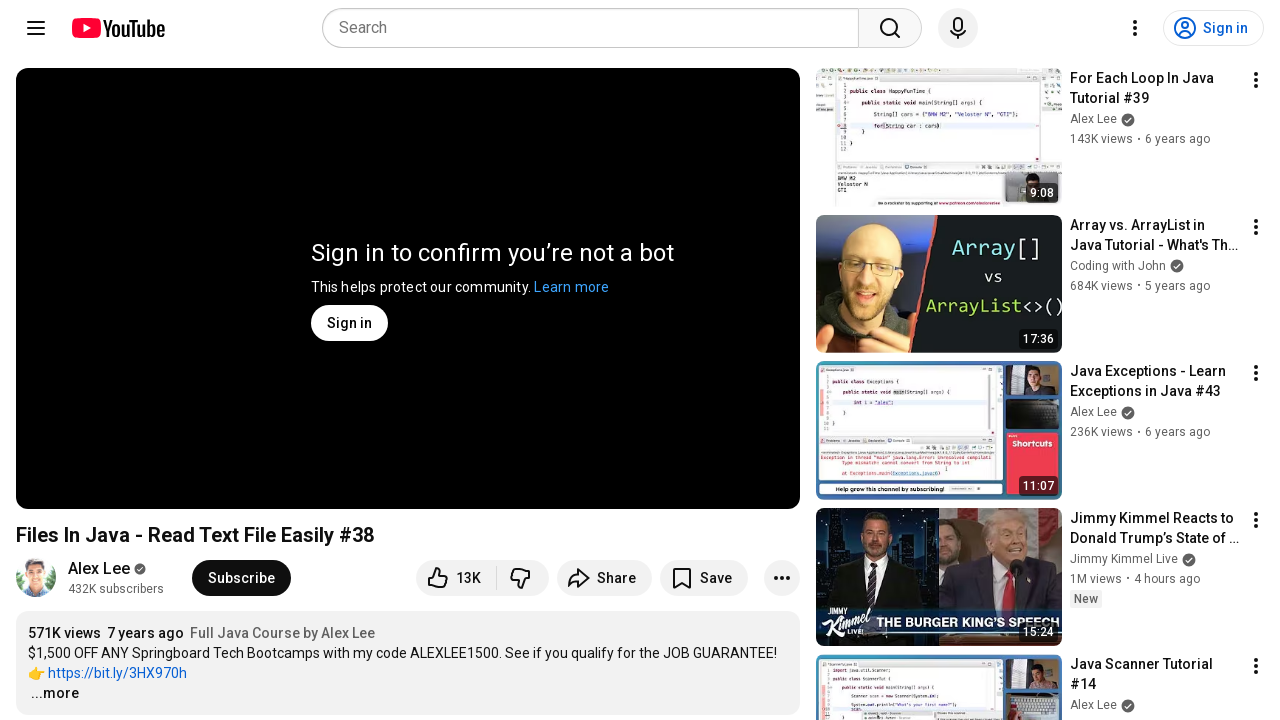